Tests that the 'complete all' checkbox updates its state when individual items are completed or cleared.

Starting URL: https://demo.playwright.dev/todomvc

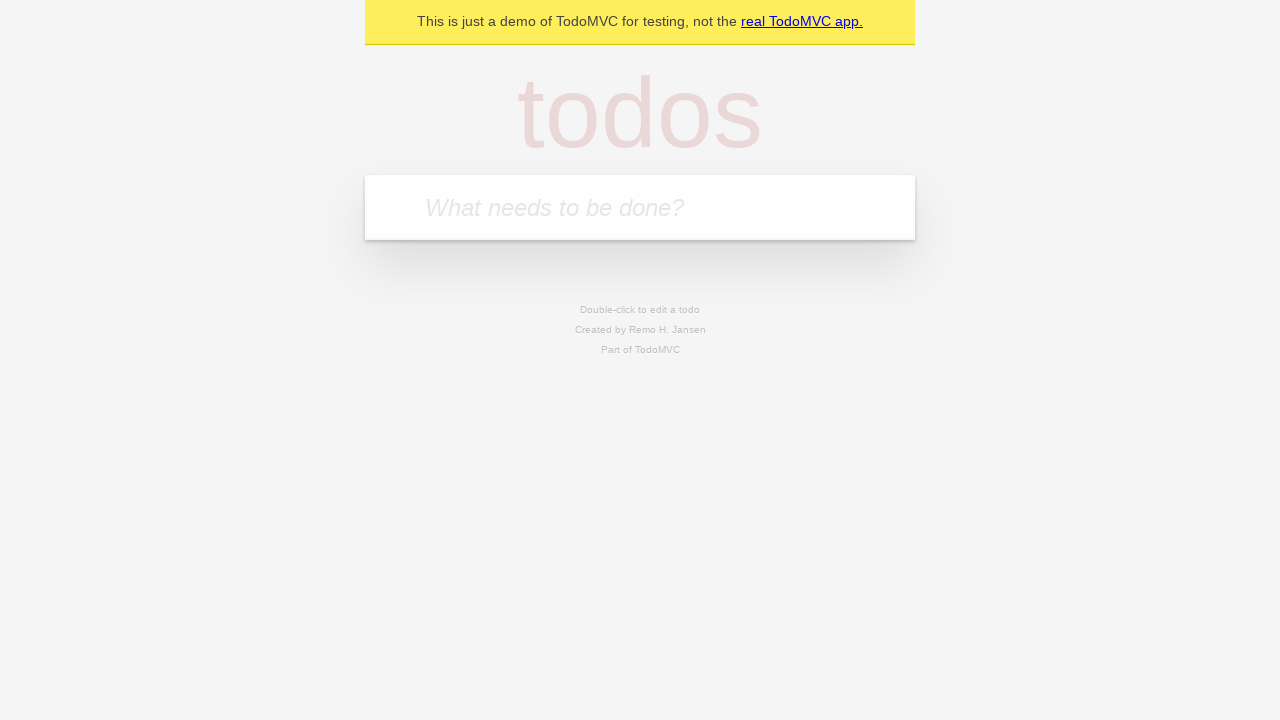

Filled input field with 'buy some cheese' on internal:attr=[placeholder="What needs to be done?"i]
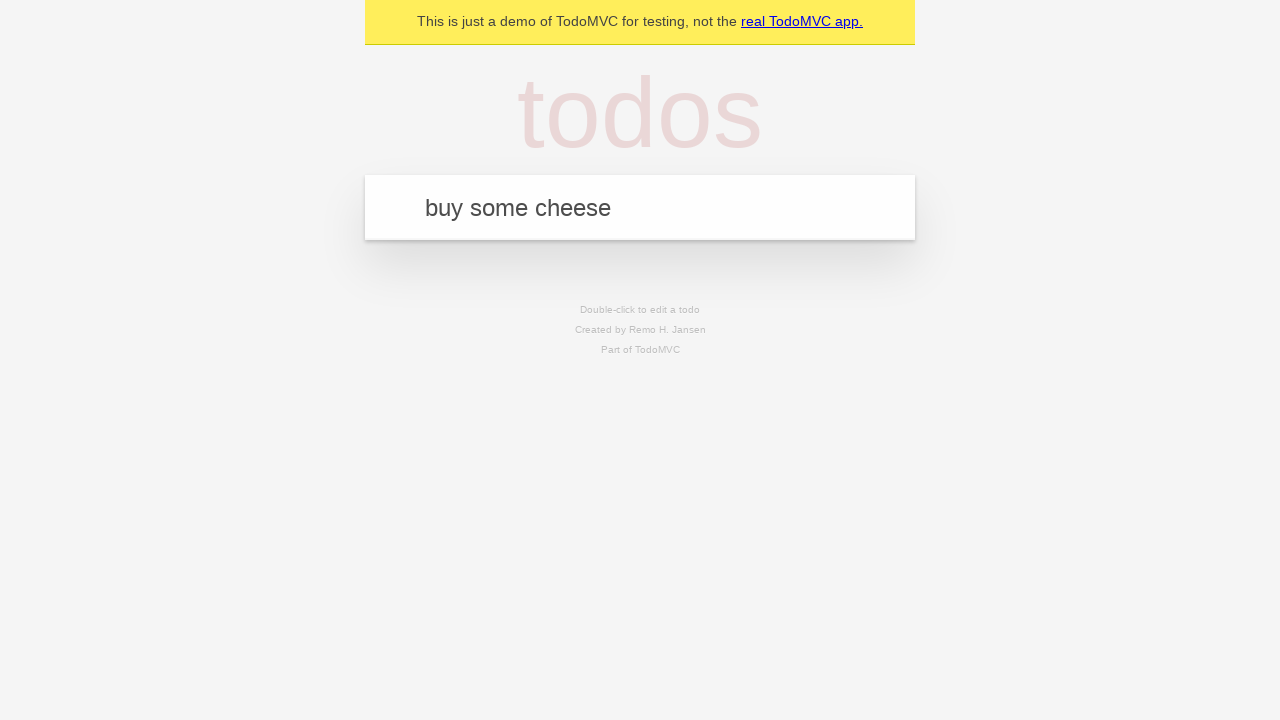

Pressed Enter to create first todo on internal:attr=[placeholder="What needs to be done?"i]
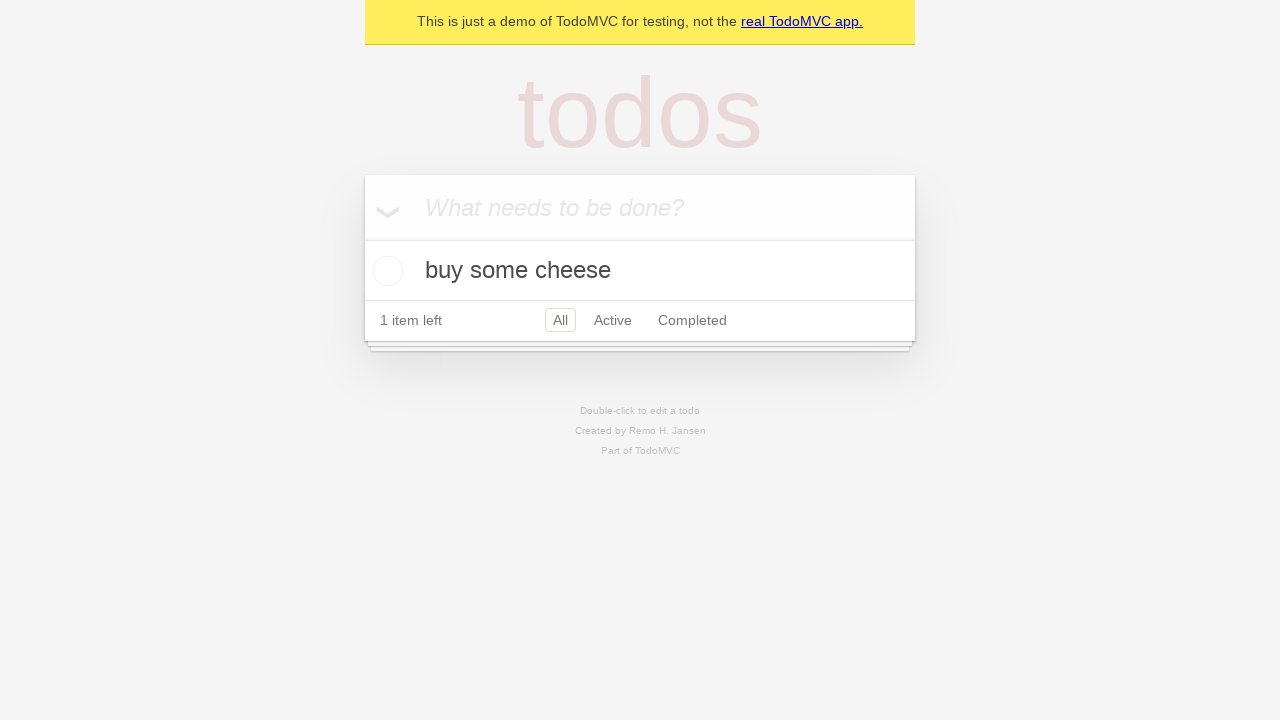

Filled input field with 'feed the cat' on internal:attr=[placeholder="What needs to be done?"i]
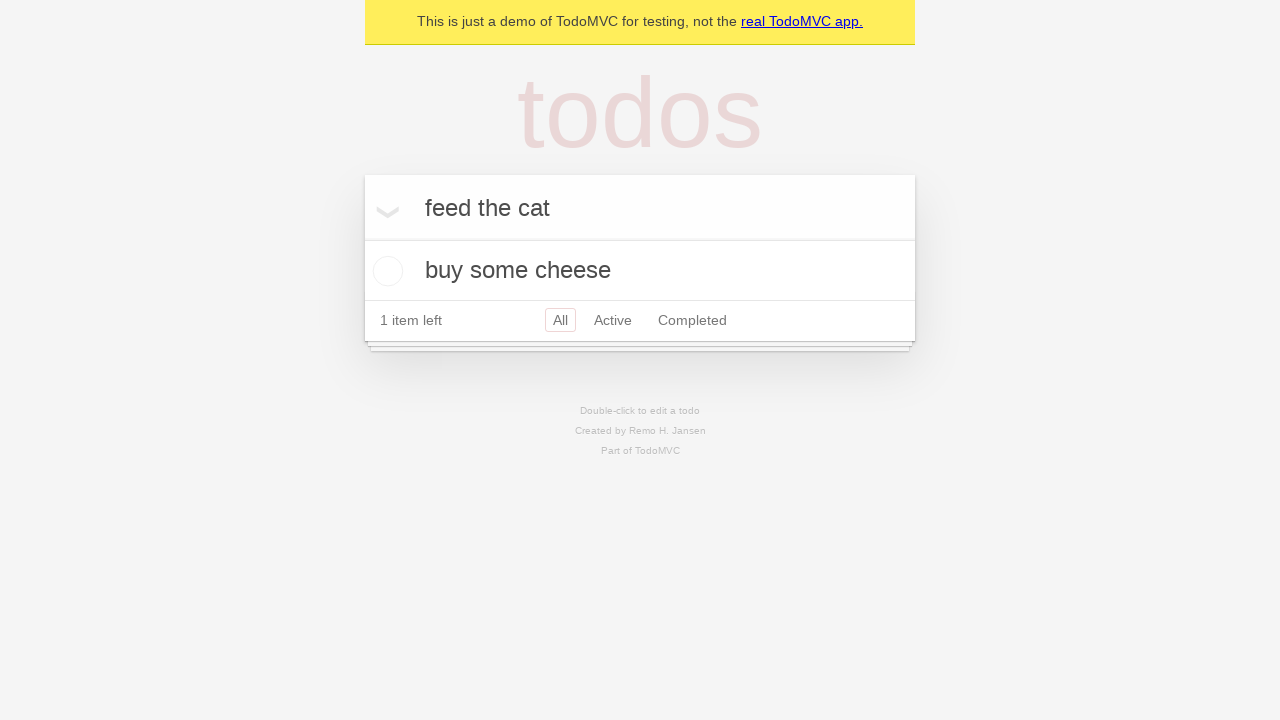

Pressed Enter to create second todo on internal:attr=[placeholder="What needs to be done?"i]
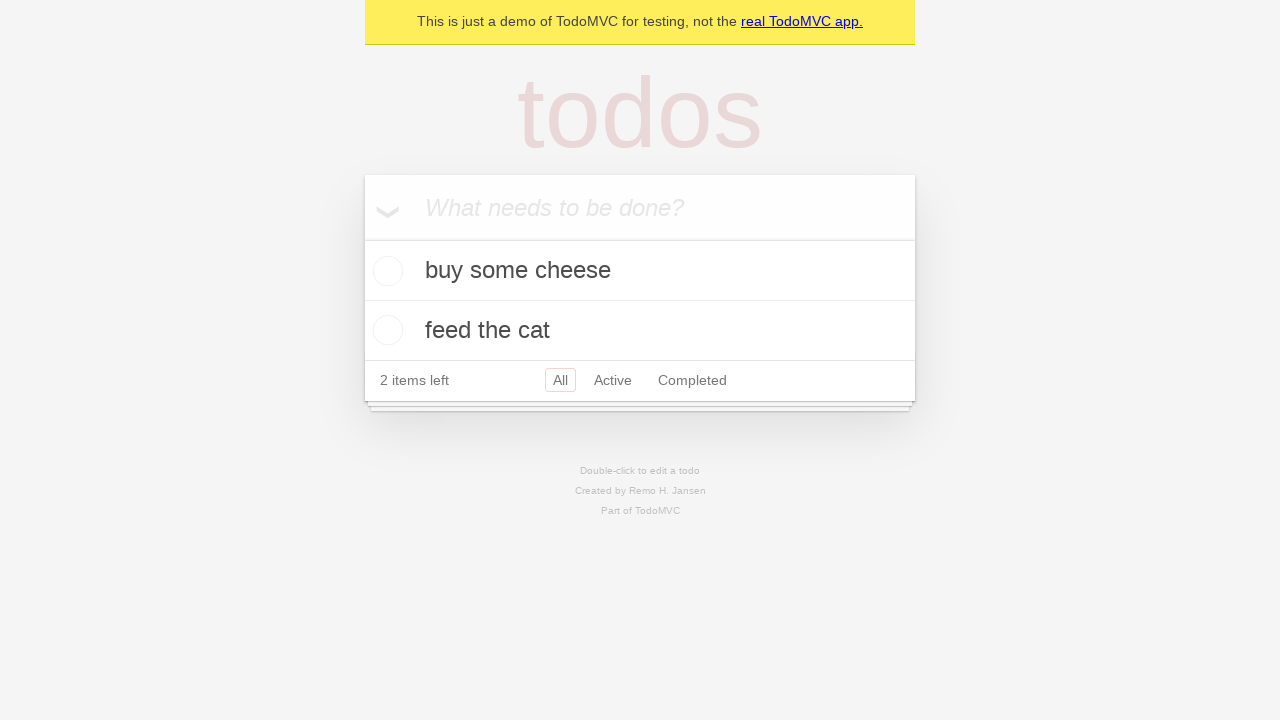

Filled input field with 'book a doctors appointment' on internal:attr=[placeholder="What needs to be done?"i]
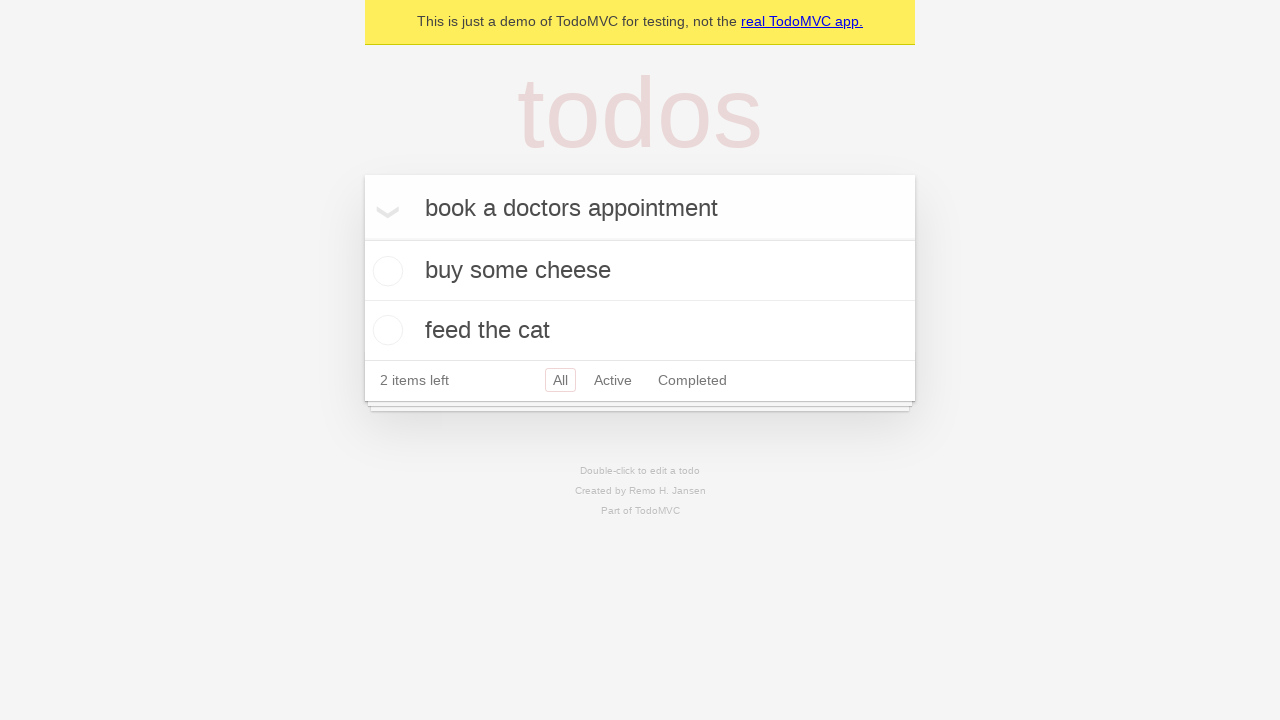

Pressed Enter to create third todo on internal:attr=[placeholder="What needs to be done?"i]
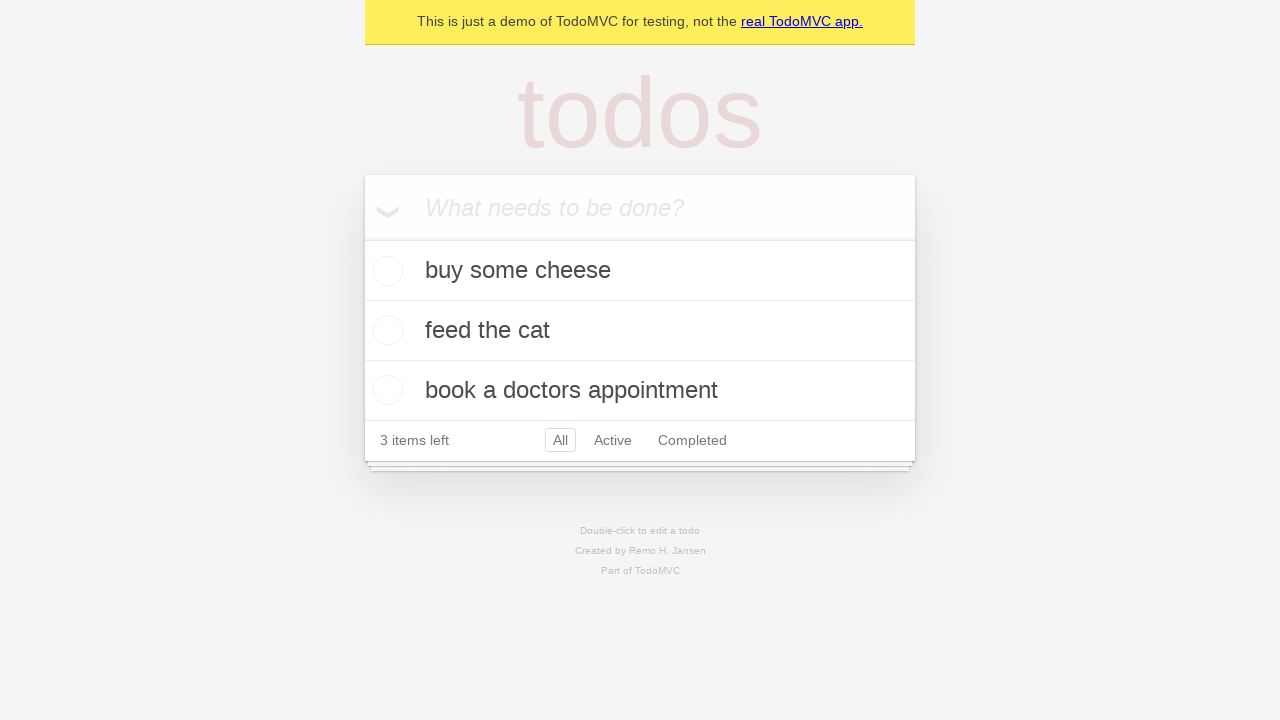

Waited for all 3 todos to be created
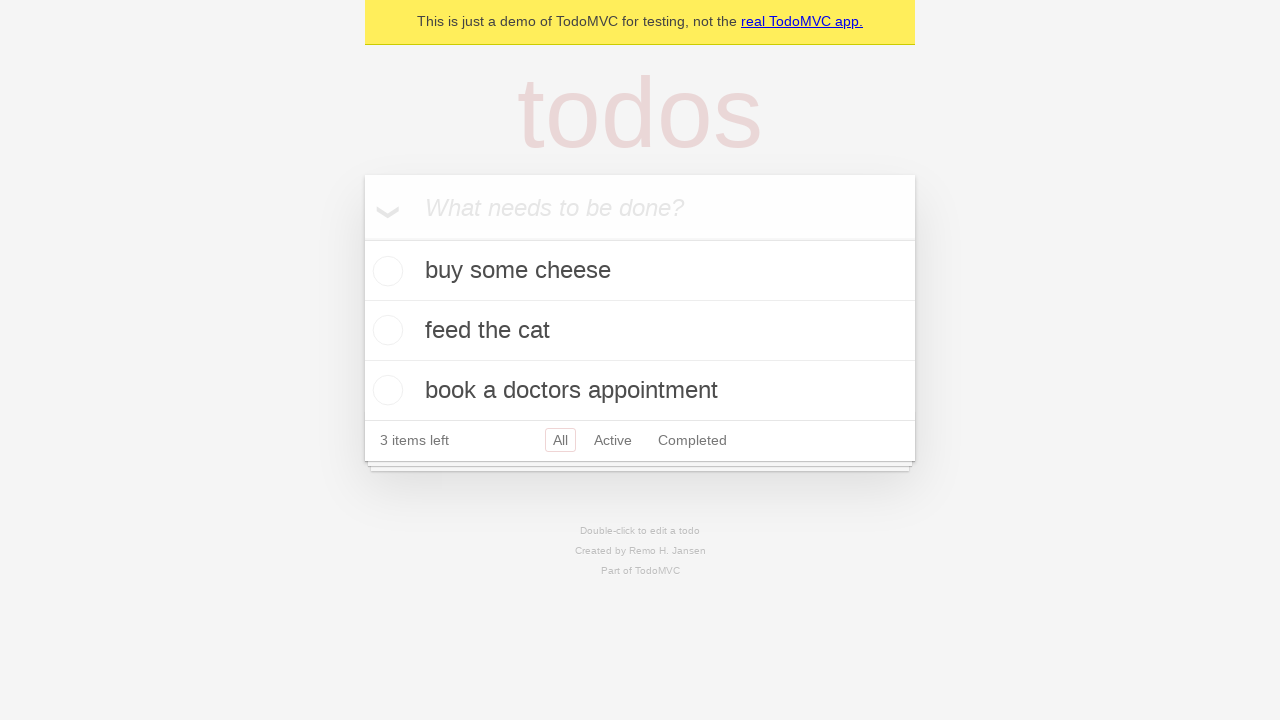

Checked 'Mark all as complete' checkbox at (362, 238) on internal:label="Mark all as complete"i
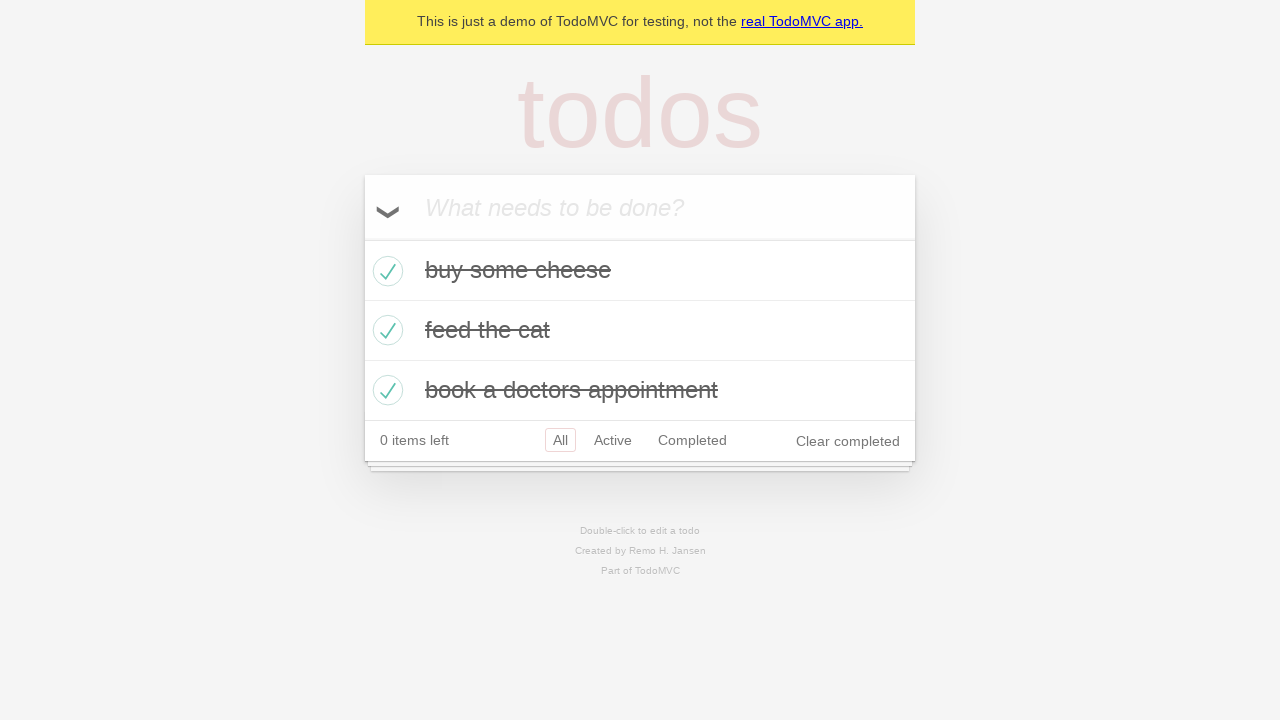

Unchecked first todo item at (385, 271) on [data-testid='todo-item'] >> nth=0 >> internal:role=checkbox
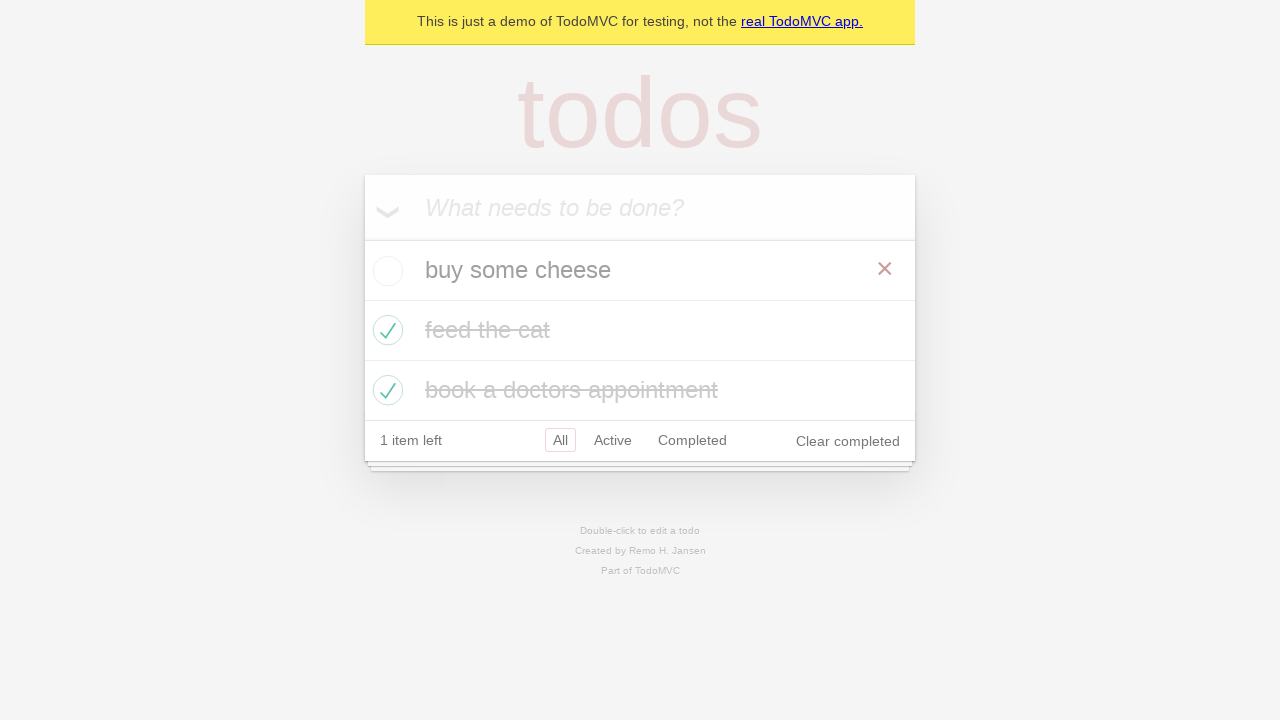

Checked first todo item again at (385, 271) on [data-testid='todo-item'] >> nth=0 >> internal:role=checkbox
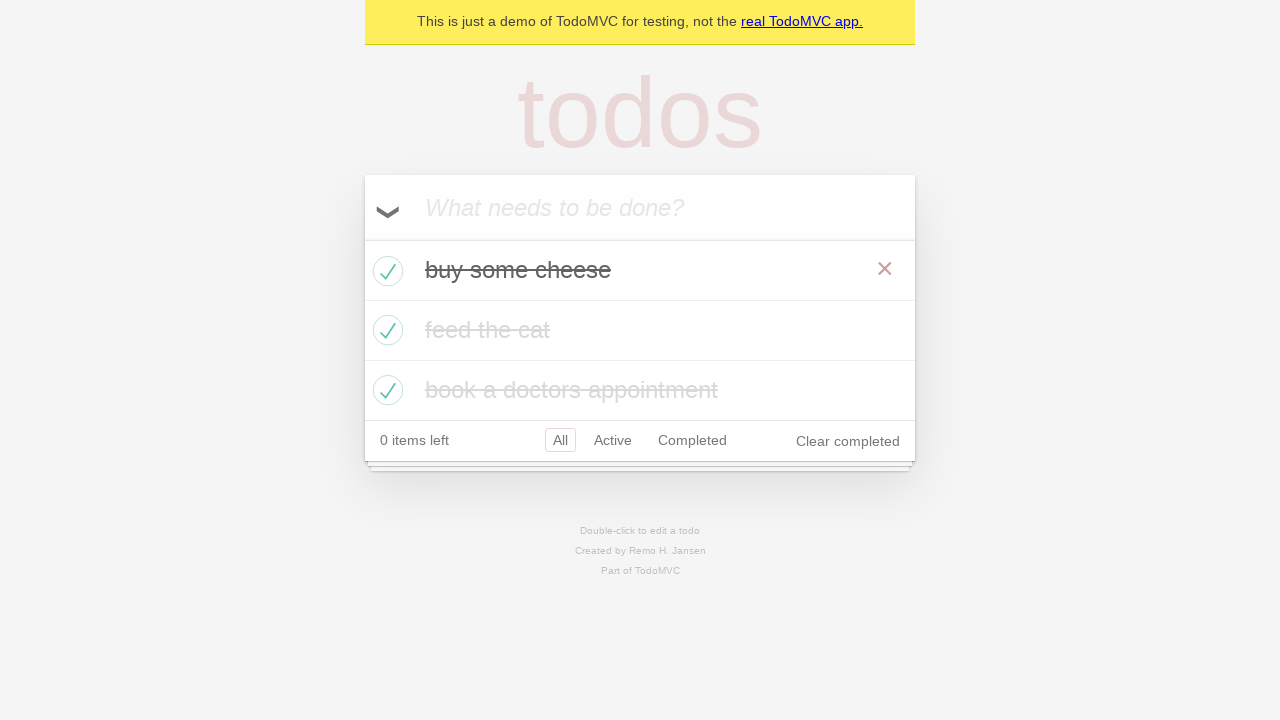

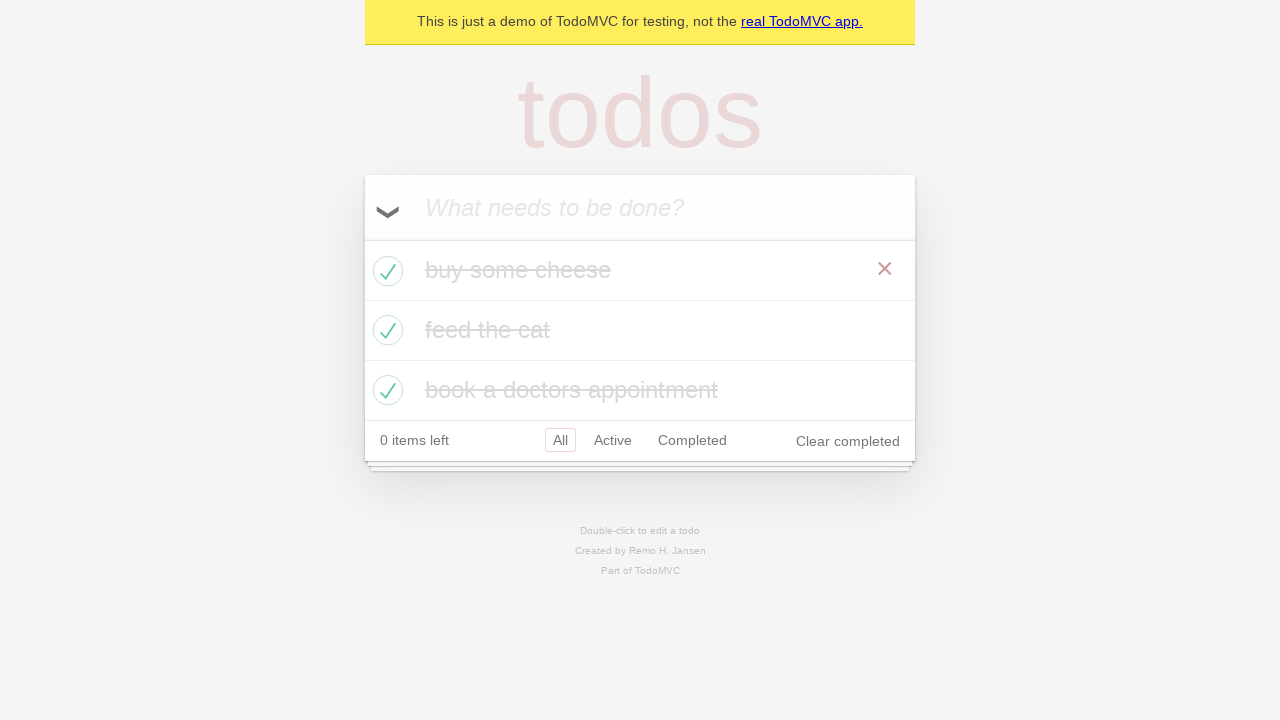